Tests accessing Shadow DOM elements using JavaScript execution to retrieve text from nested and non-nested shadow elements

Starting URL: http://watir.com/examples/shadow_dom.html

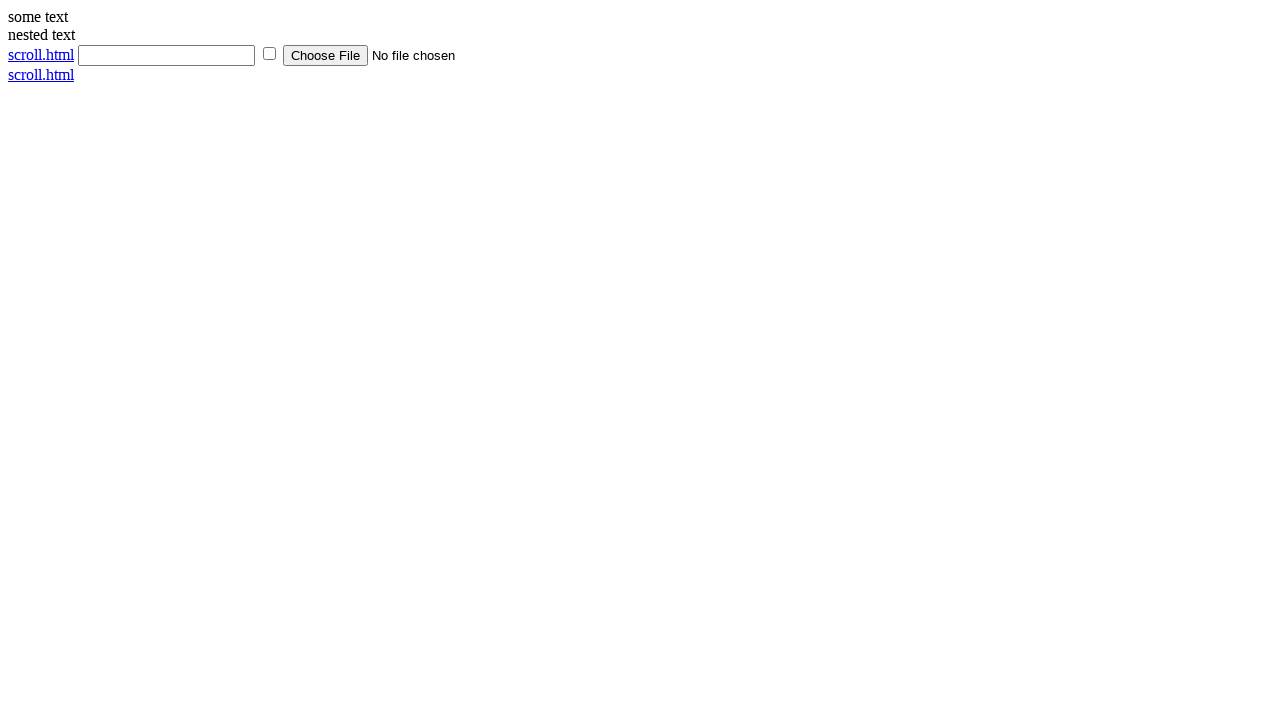

Navigated to Shadow DOM example page
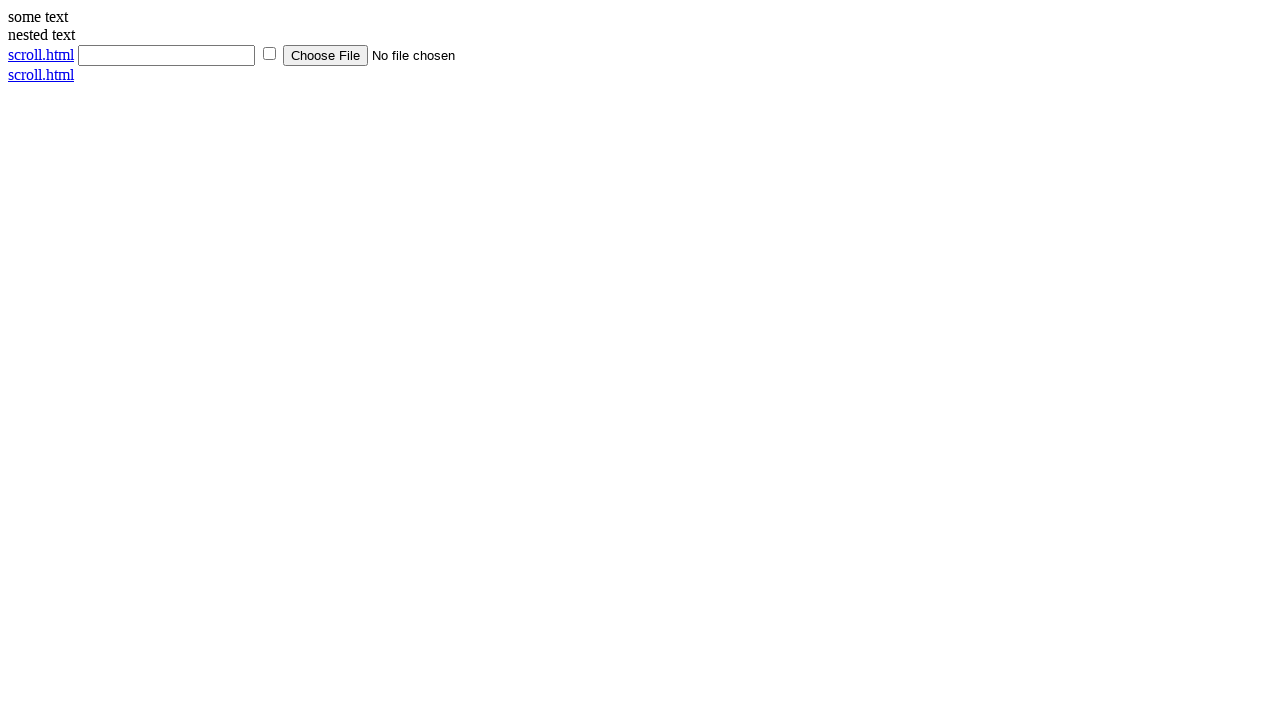

Executed JavaScript to retrieve text from nested shadow DOM element
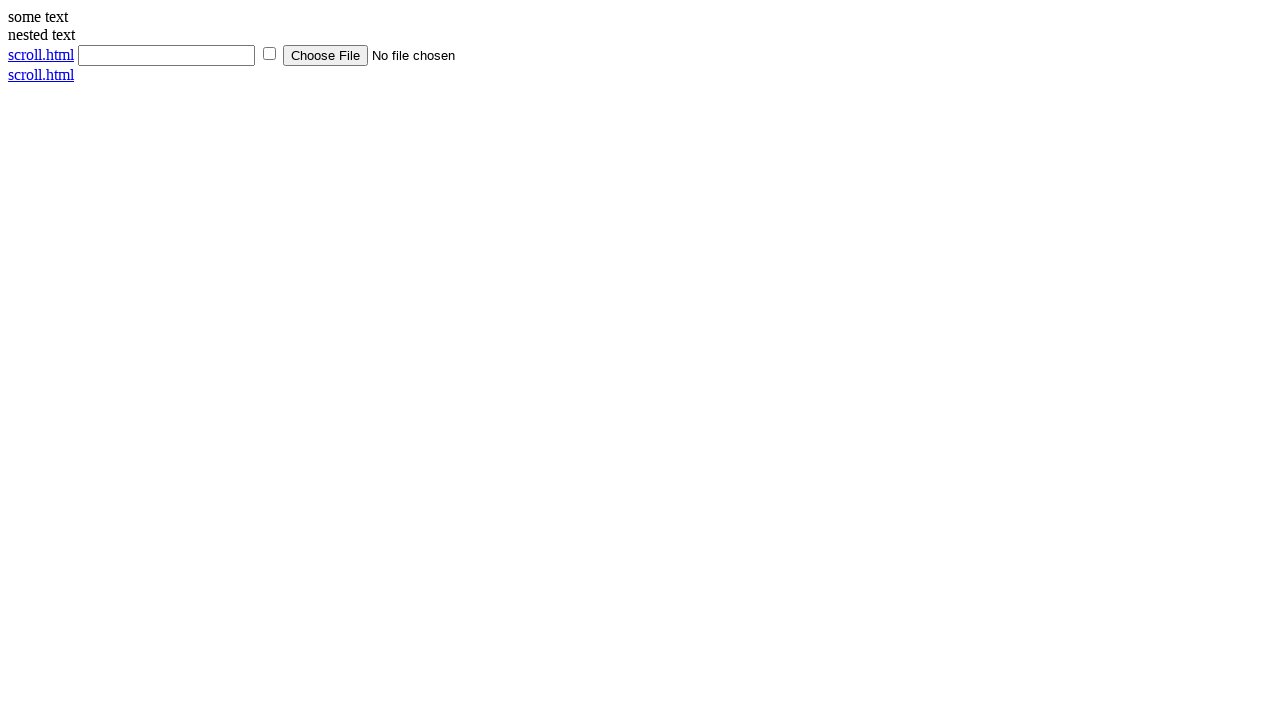

Executed JavaScript to retrieve text from non-nested shadow DOM element
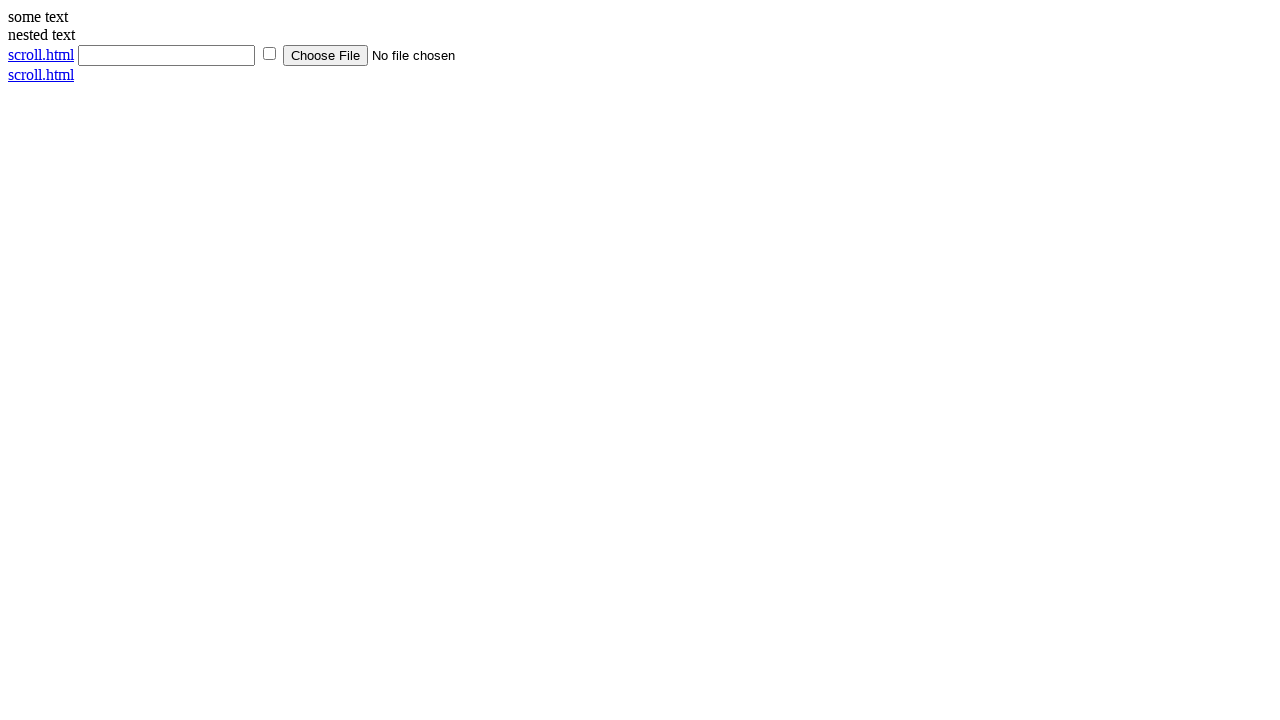

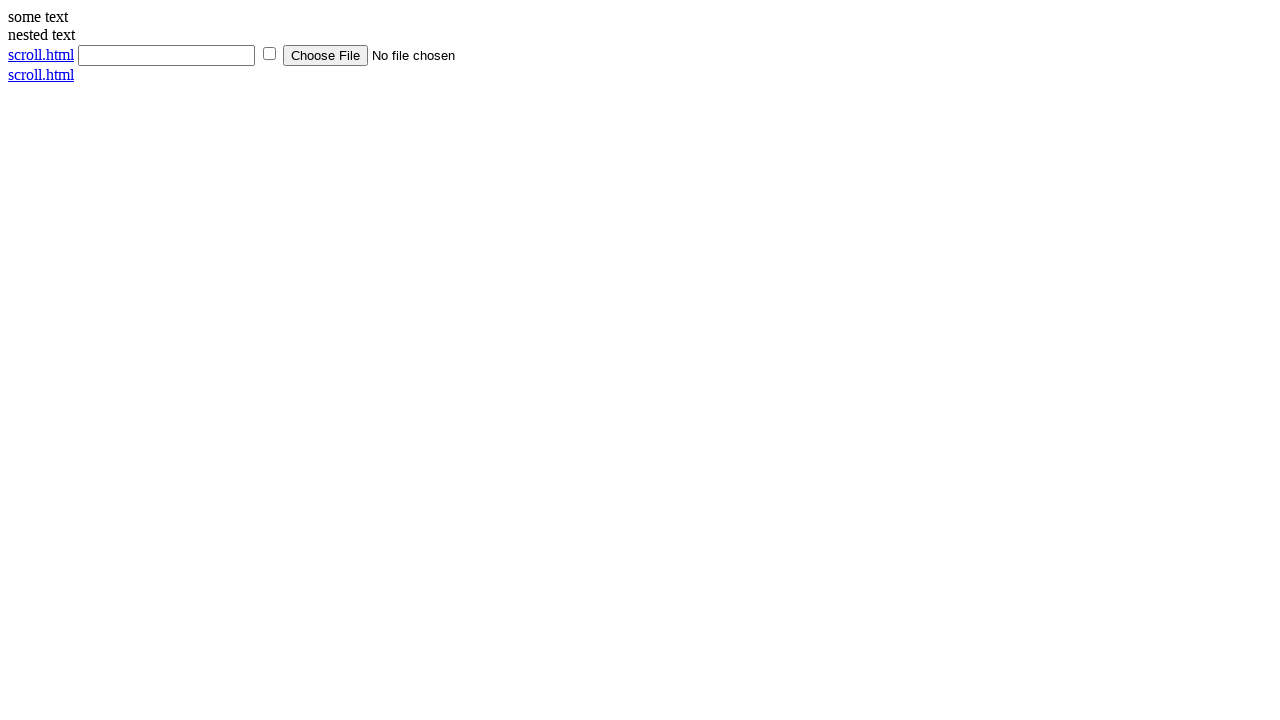